Tests dynamic loading functionality by clicking a start button, waiting for content to load, and verifying the finish message displays "Hello World!"

Starting URL: http://the-internet.herokuapp.com/dynamic_loading/2

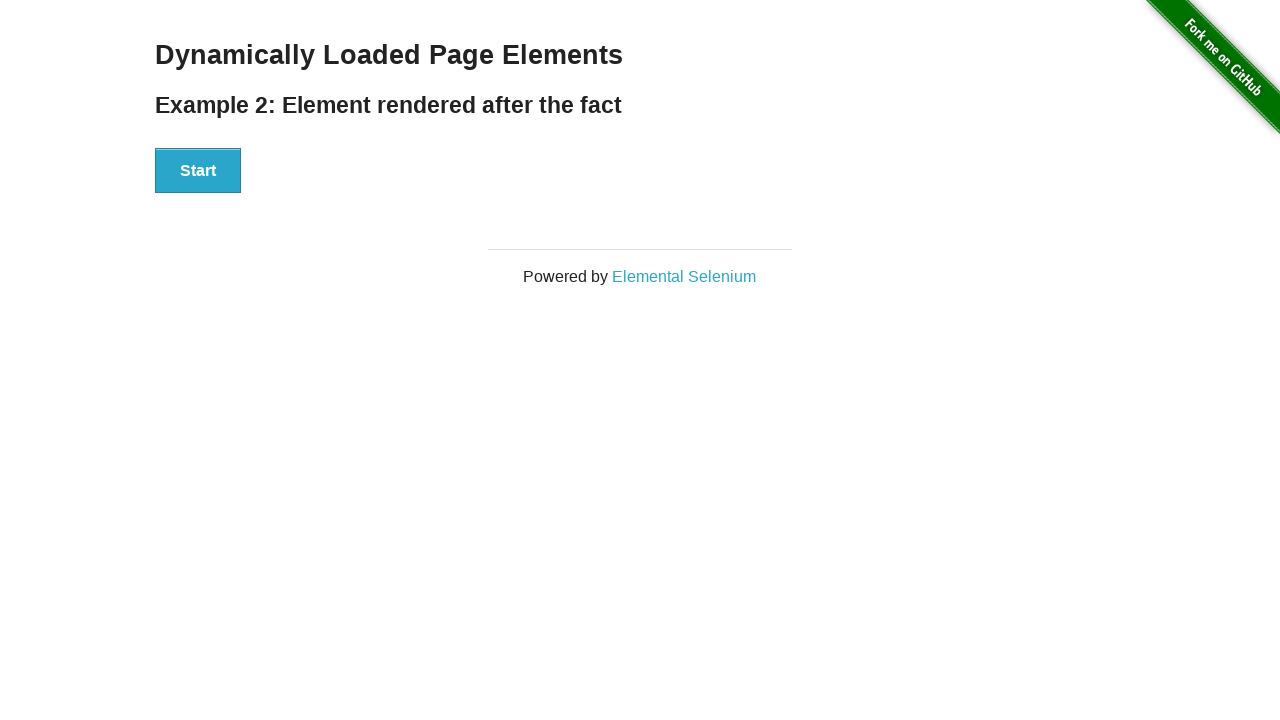

Clicked start button to begin dynamic loading at (198, 171) on #start button
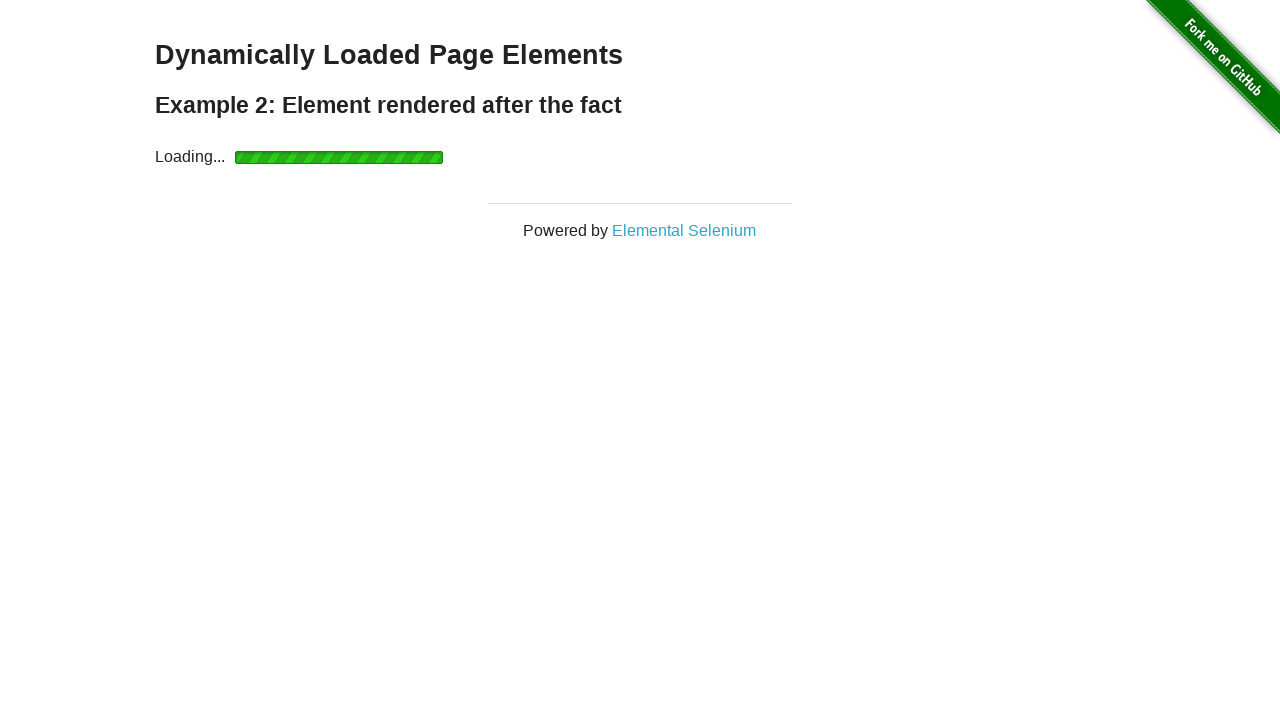

Finish element loaded and became visible
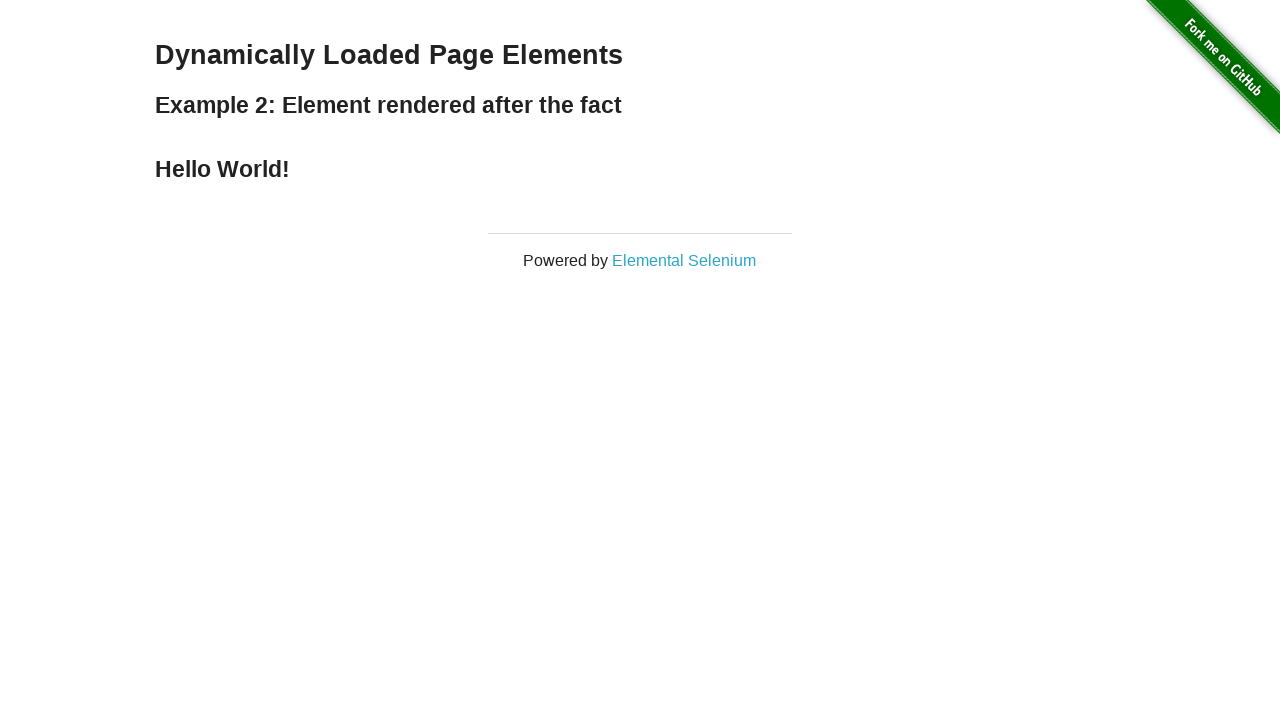

Retrieved finish element text content
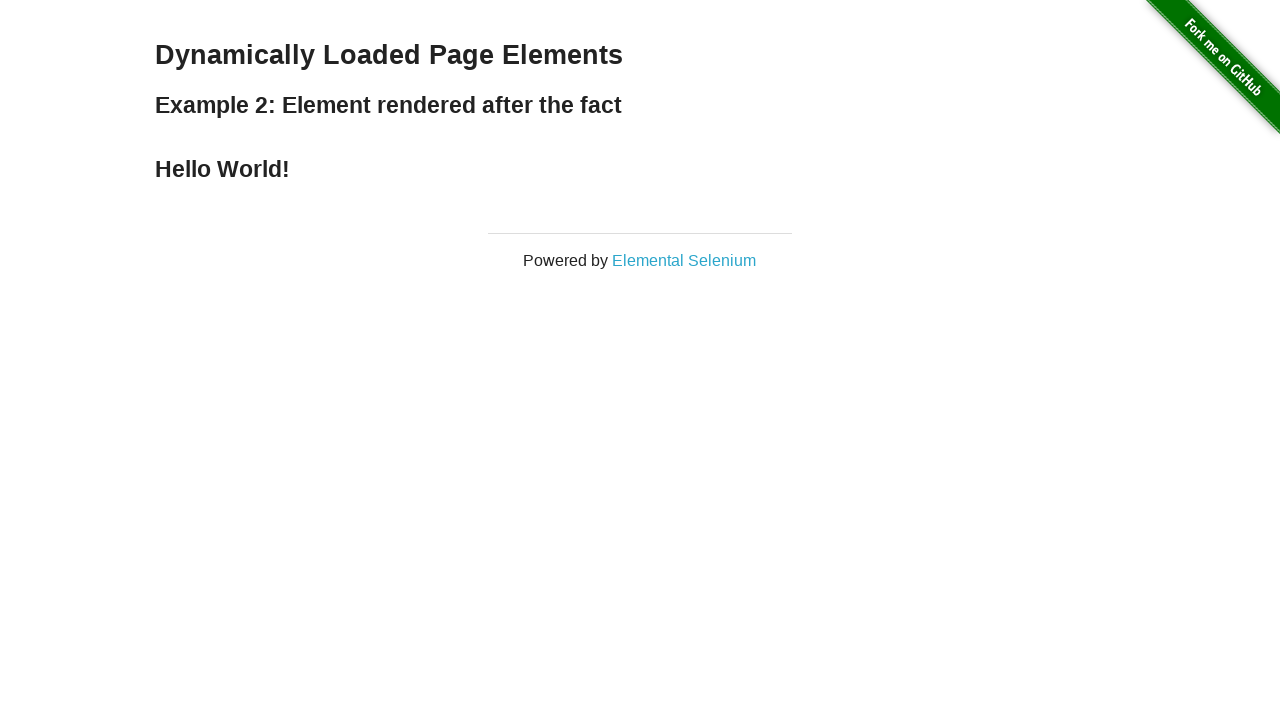

Verified finish message displays 'Hello World!'
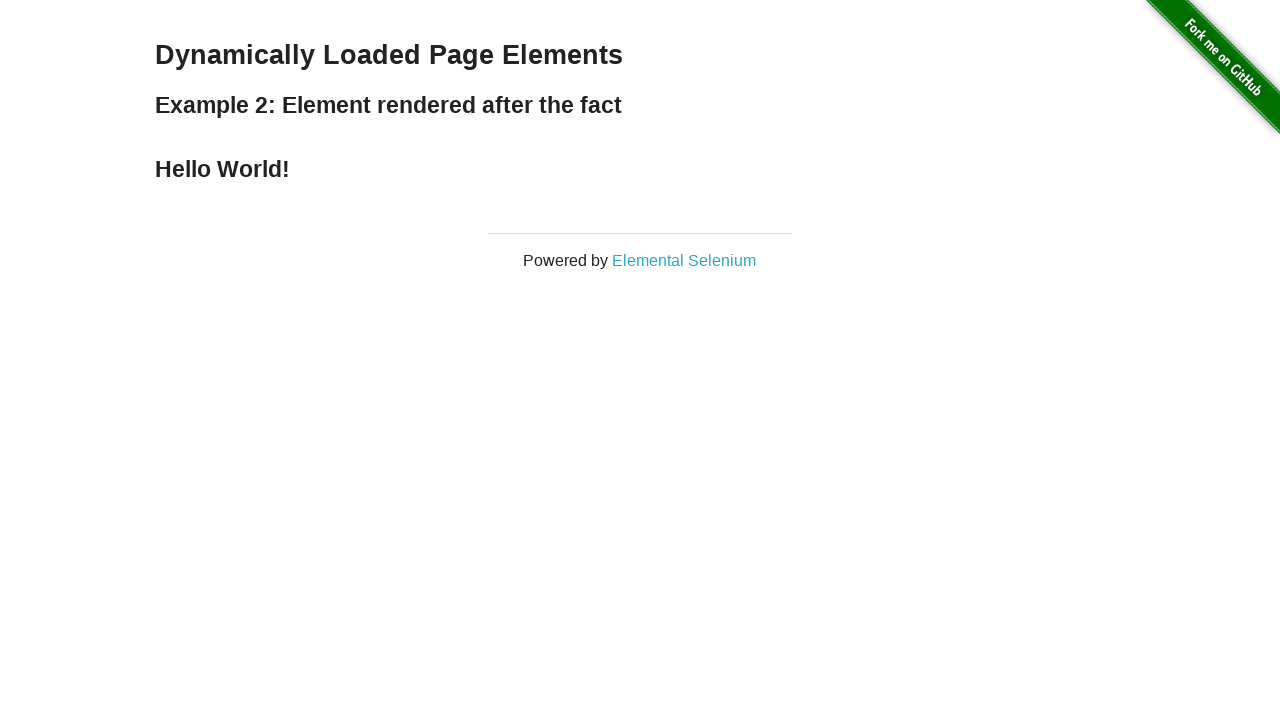

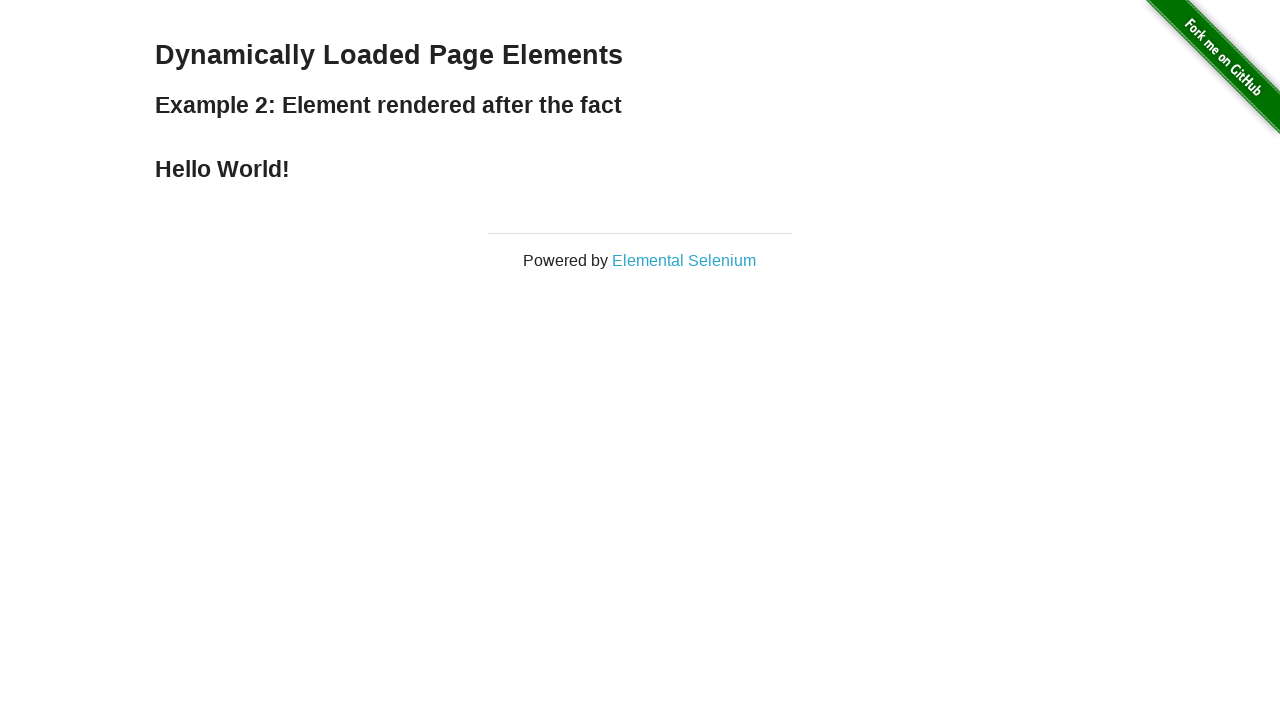